Verifies that the company logo is visible on the OrangeHRM login page

Starting URL: https://opensource-demo.orangehrmlive.com/web/index.php/auth/login

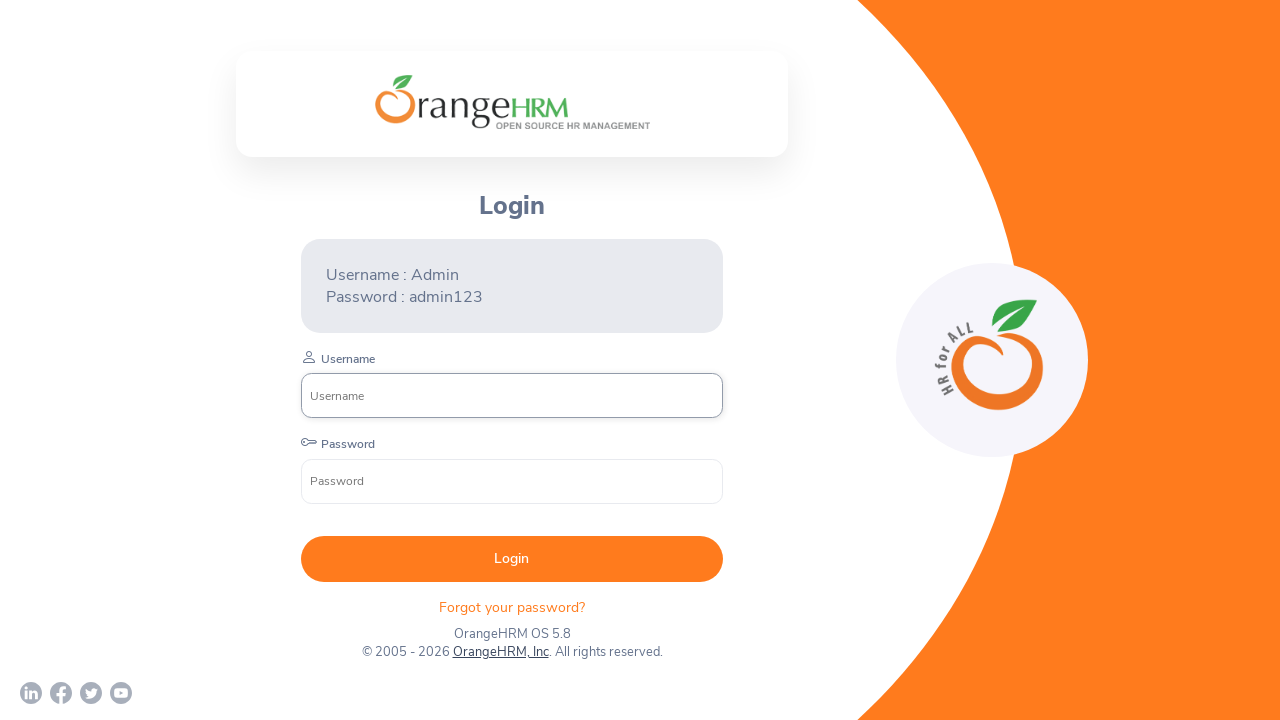

Located company branding logo element
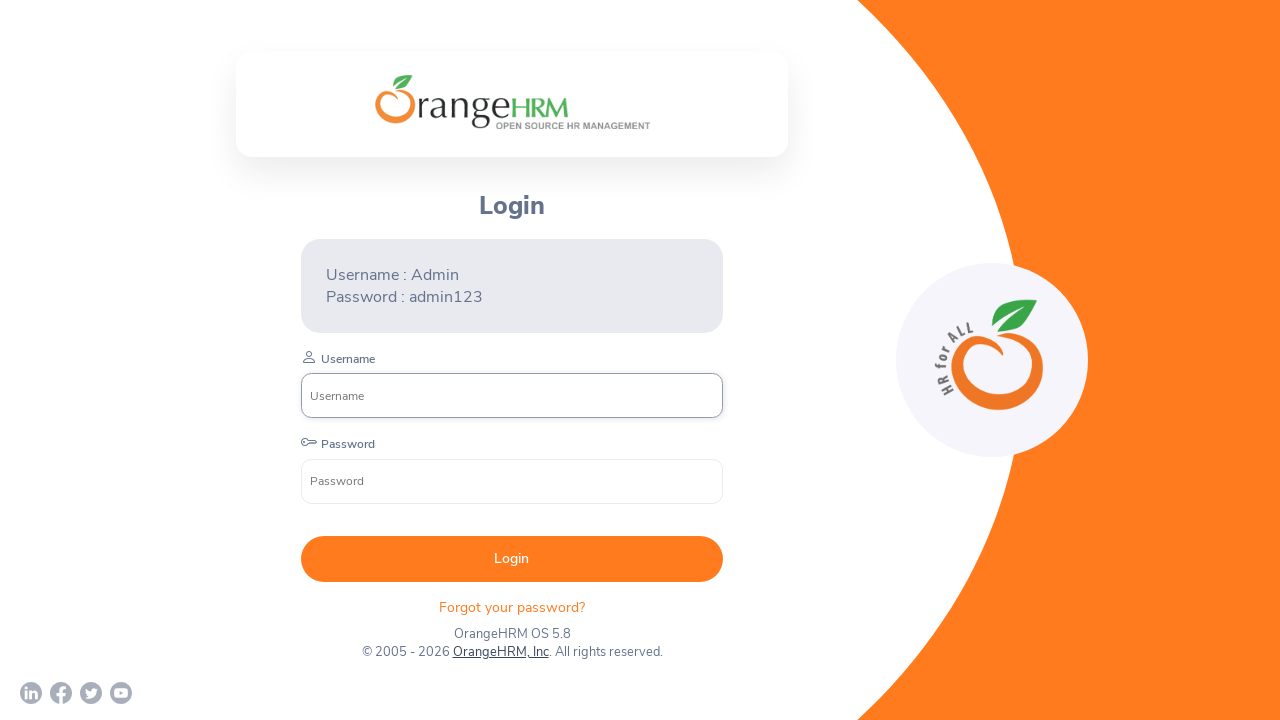

Company logo became visible
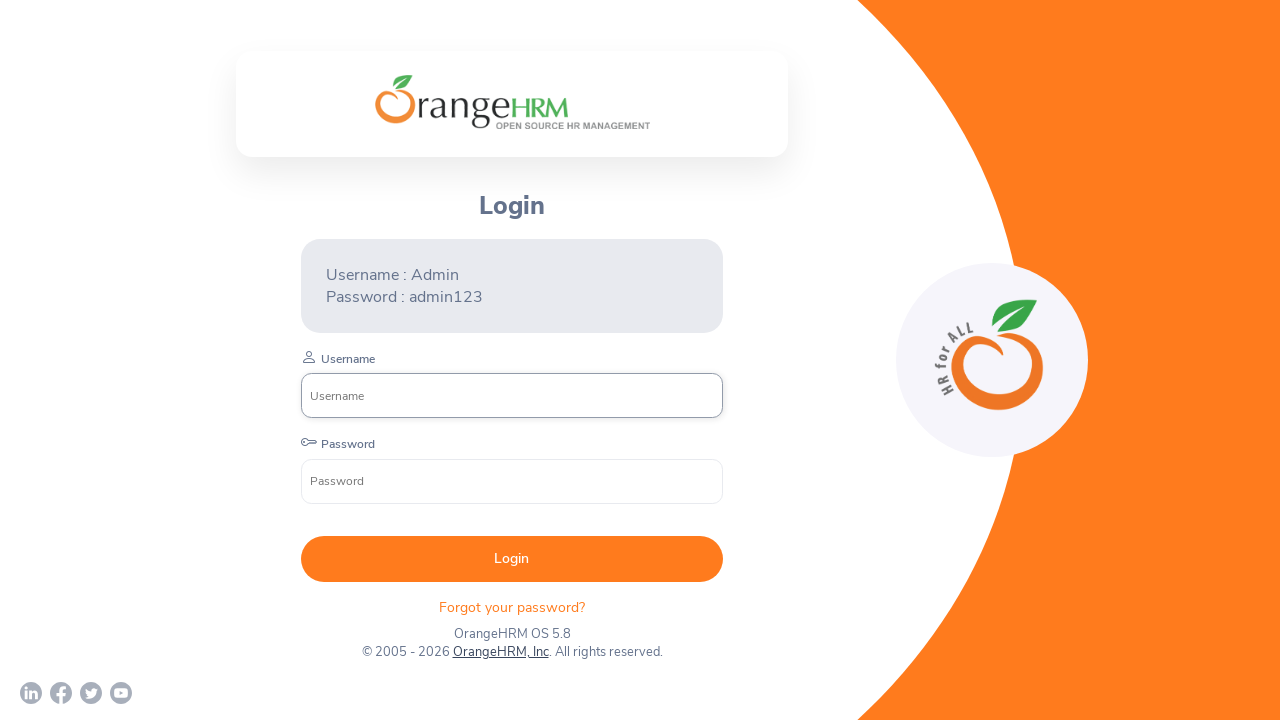

Verified that company logo is visible on OrangeHRM login page
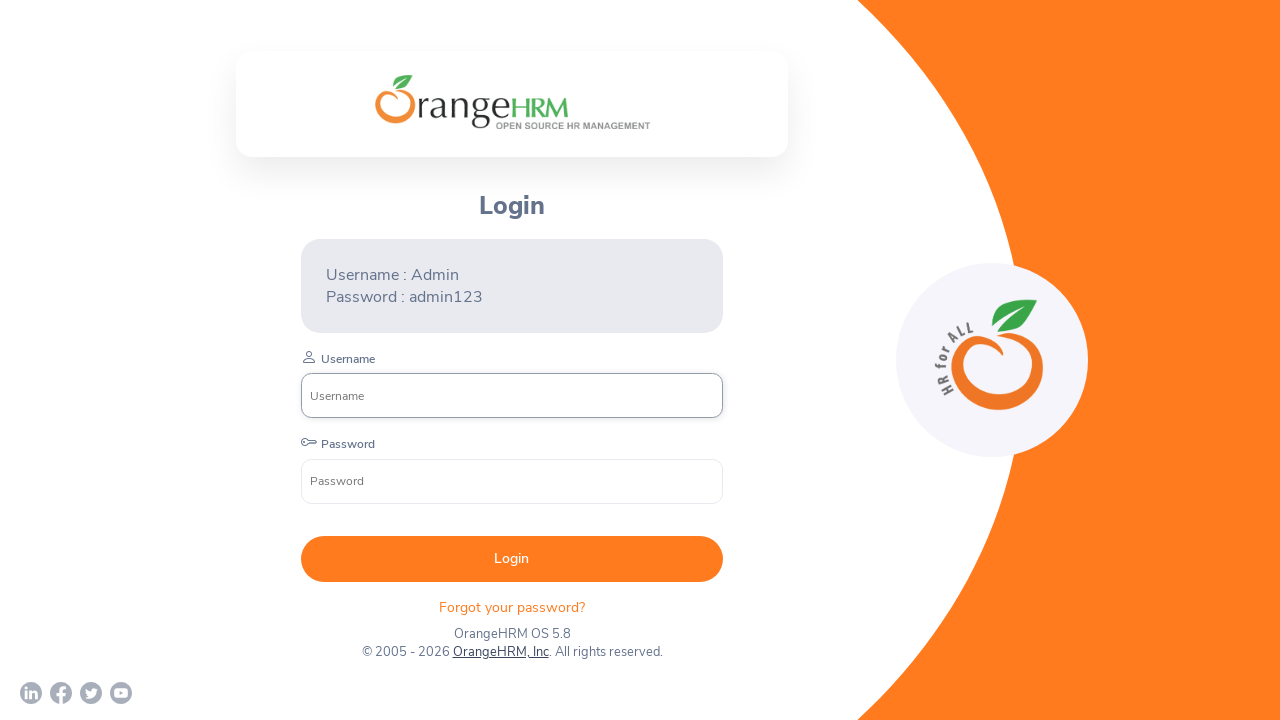

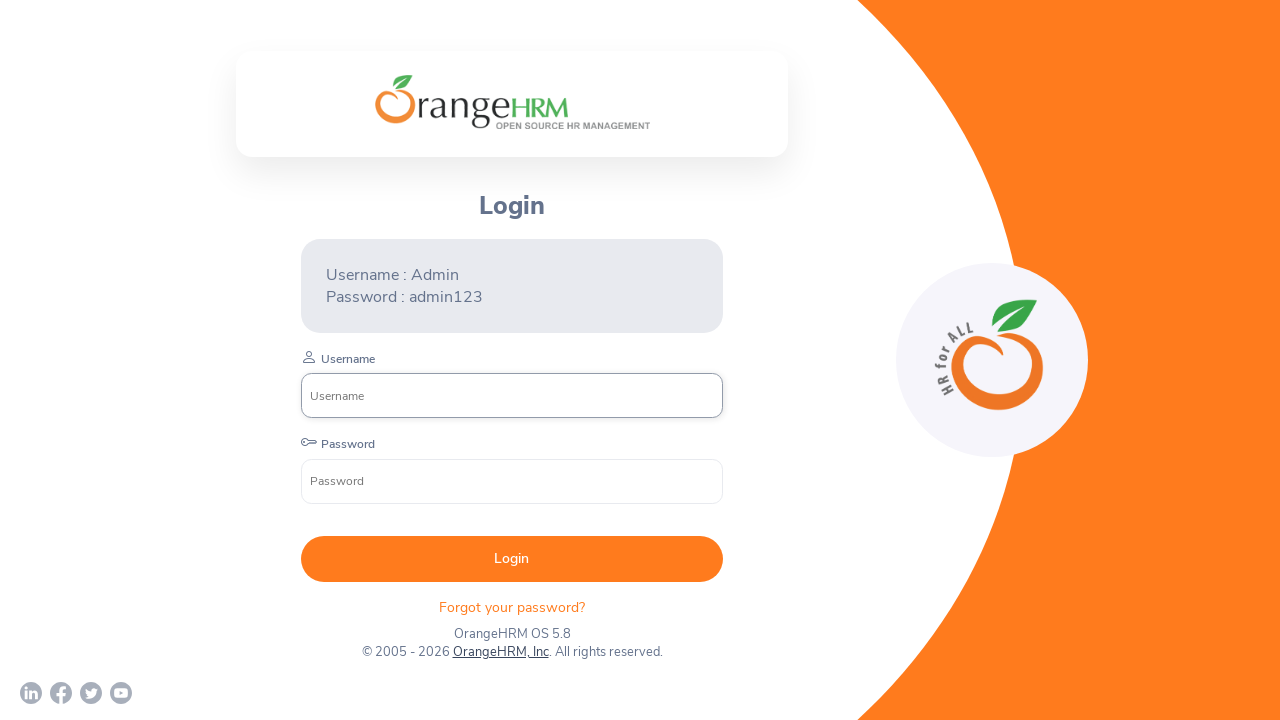